Tests dynamic loading by clicking start button and verifying "Hello World!" text appears

Starting URL: https://automationfc.github.io/dynamic-loading/

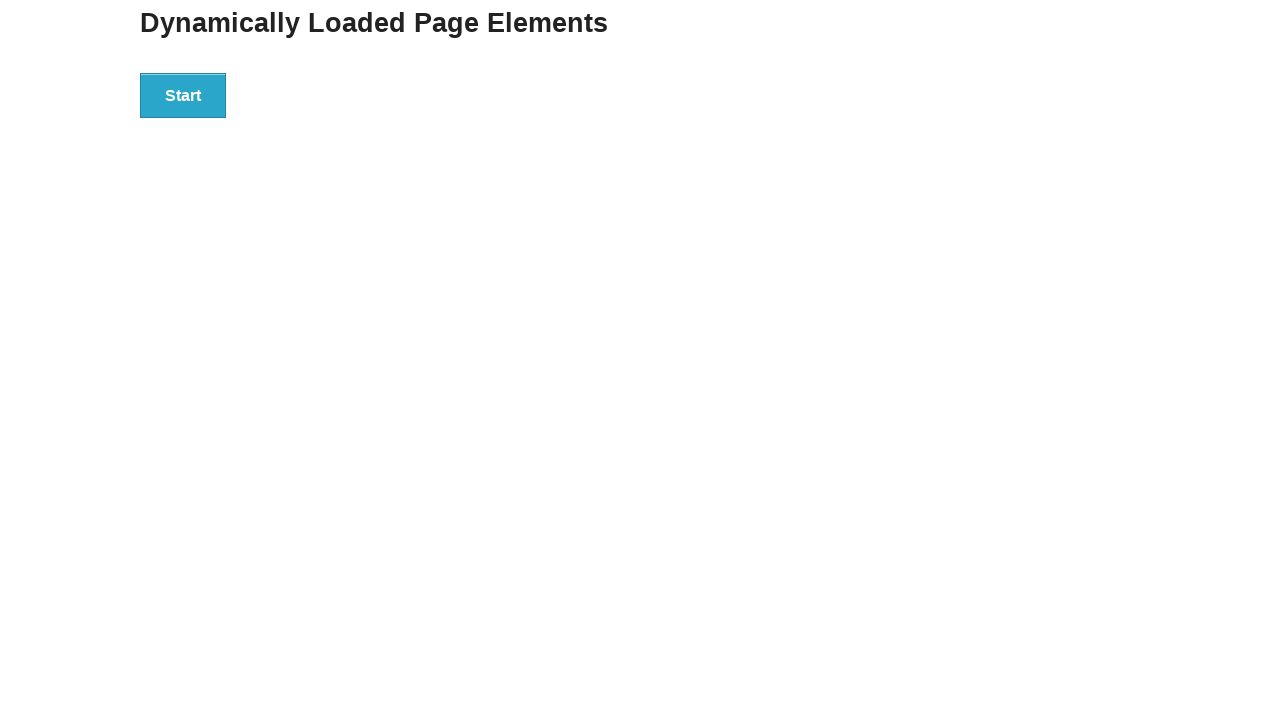

Clicked start button to trigger dynamic loading at (183, 95) on div#start>button
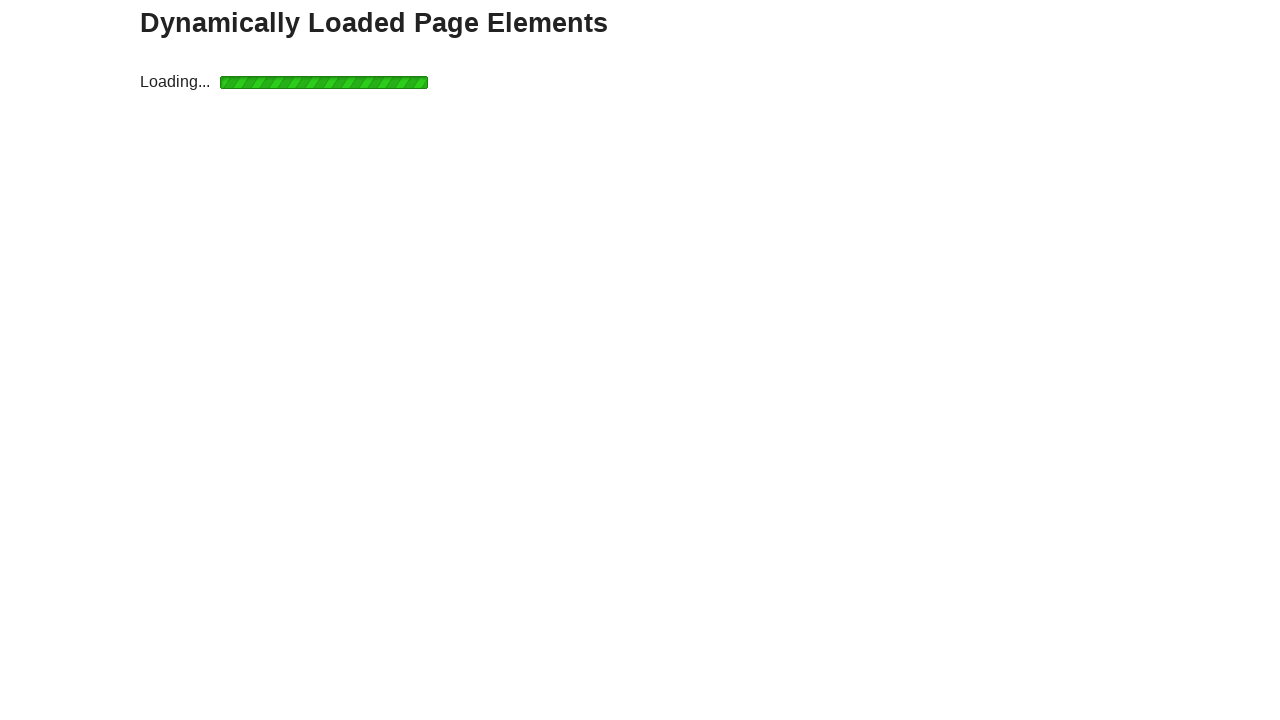

Verified 'Hello World!' text appeared after dynamic loading
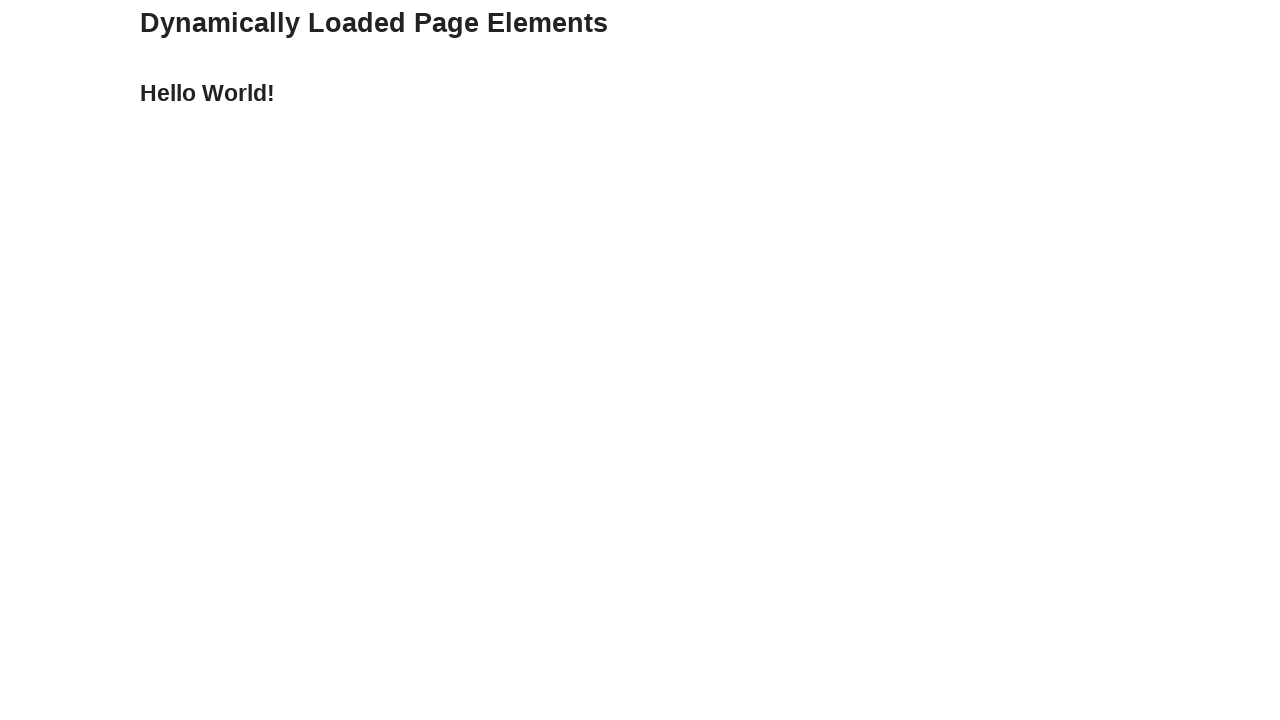

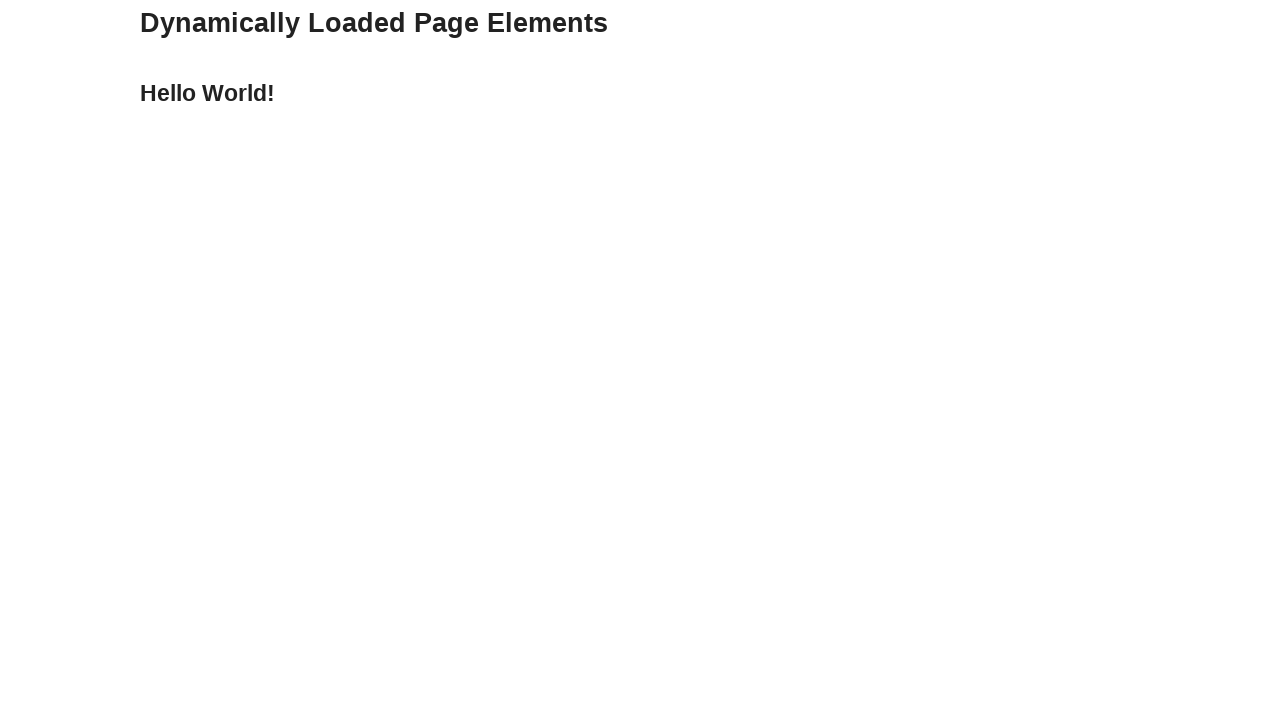